Tests the email input field functionality by entering an email address and verifying the input was accepted

Starting URL: https://saucelabs.com/test/guinea-pig

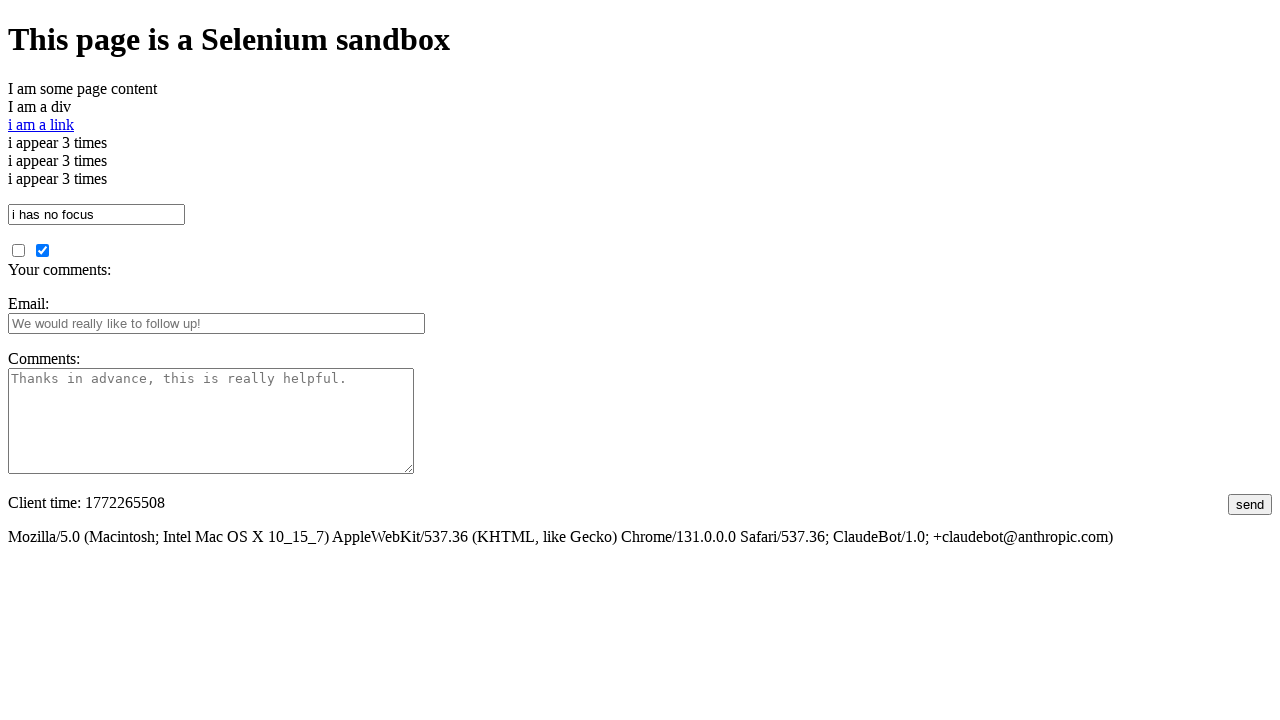

Filled email input field with 'abc@gmail.com' on #fbemail
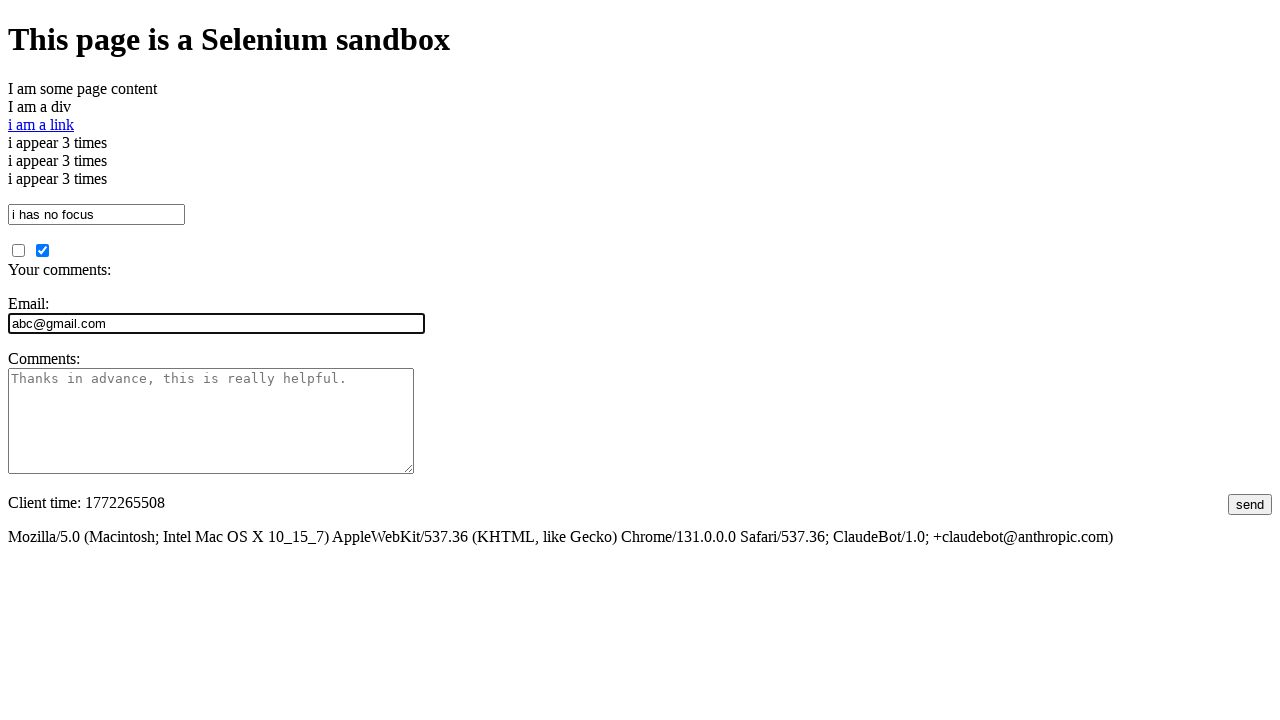

Retrieved email input value to verify it was accepted
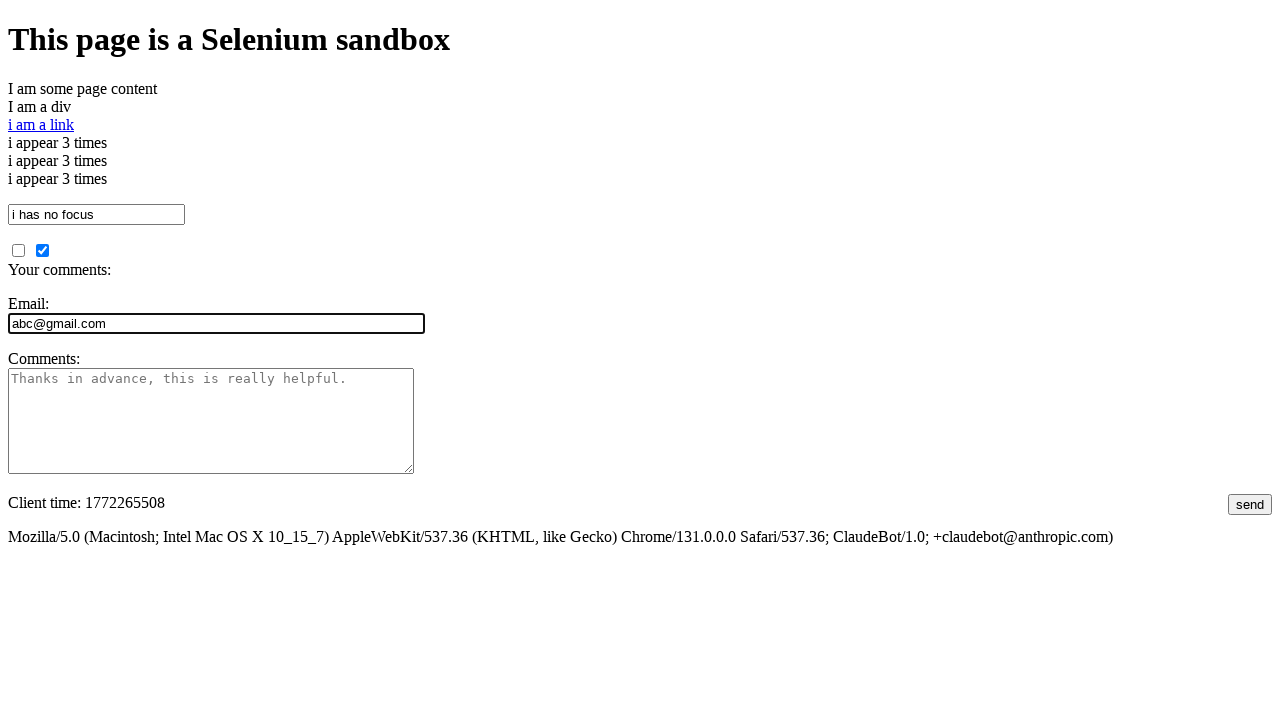

Verified email input value matches expected 'abc@gmail.com'
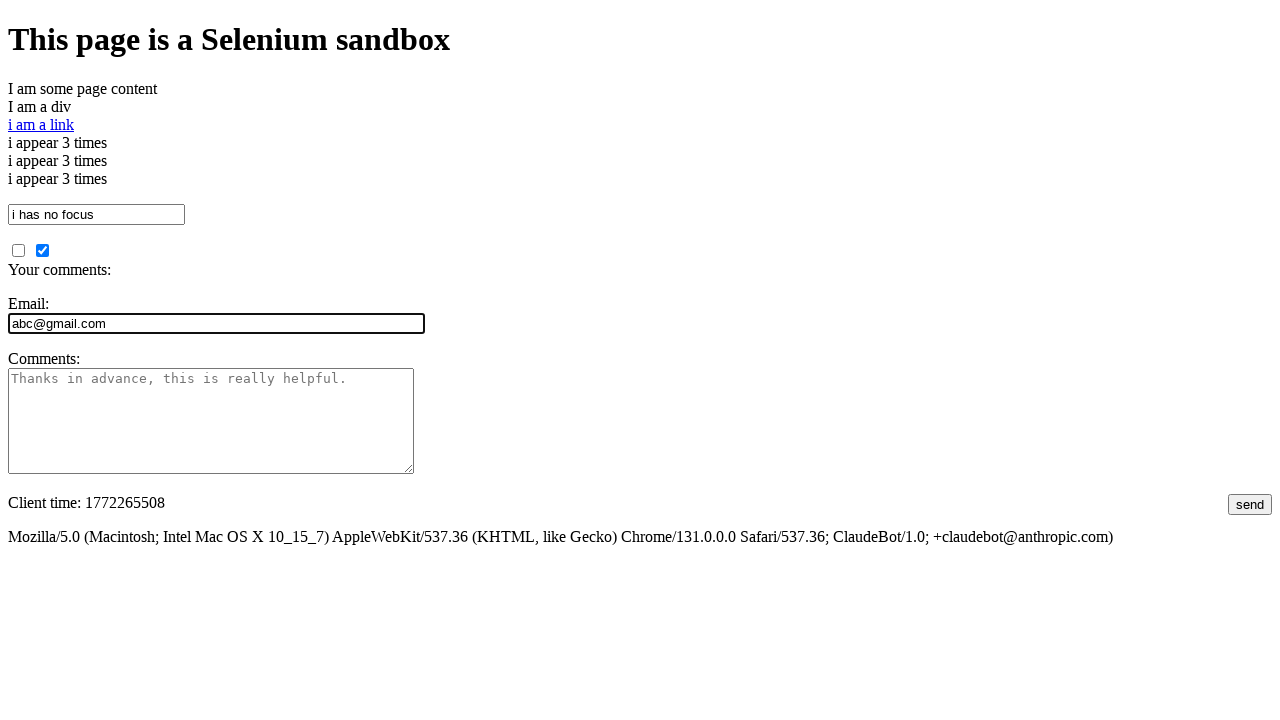

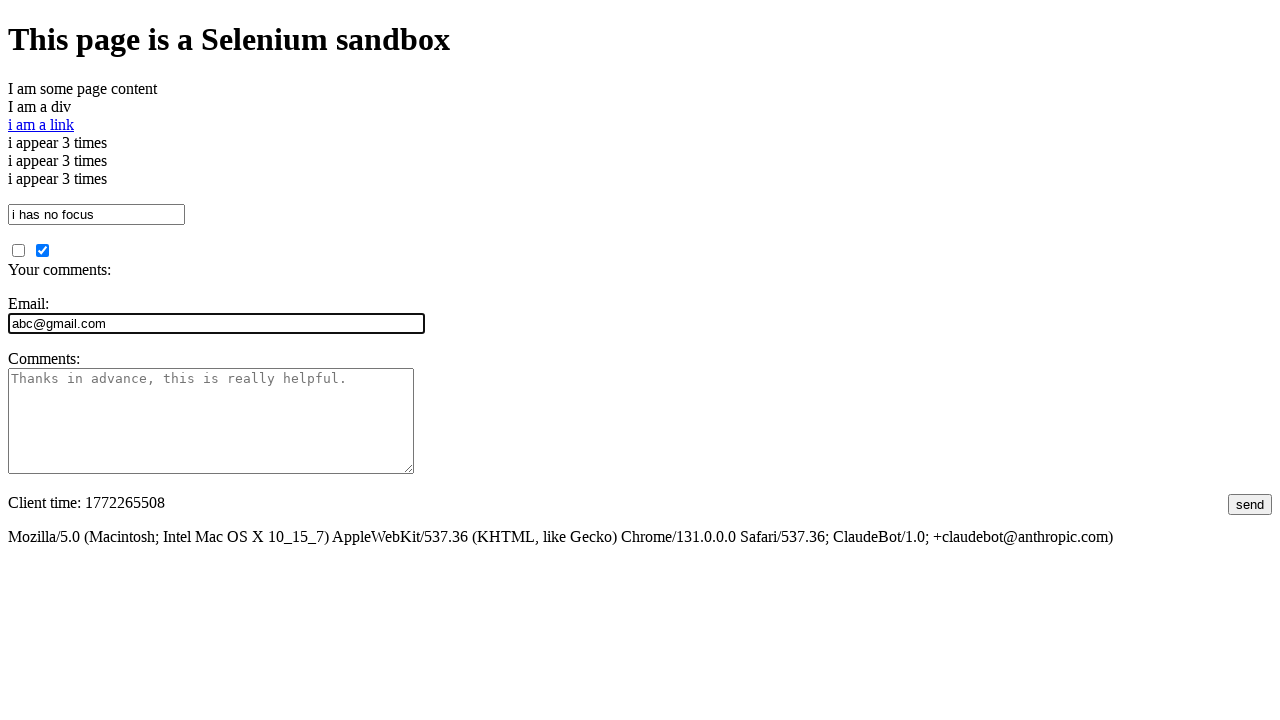